Tests the jQuery UI resizable component by dragging the resize handle to expand the element by 400 pixels in both width and height

Starting URL: https://jqueryui.com/resources/demos/resizable/default.html

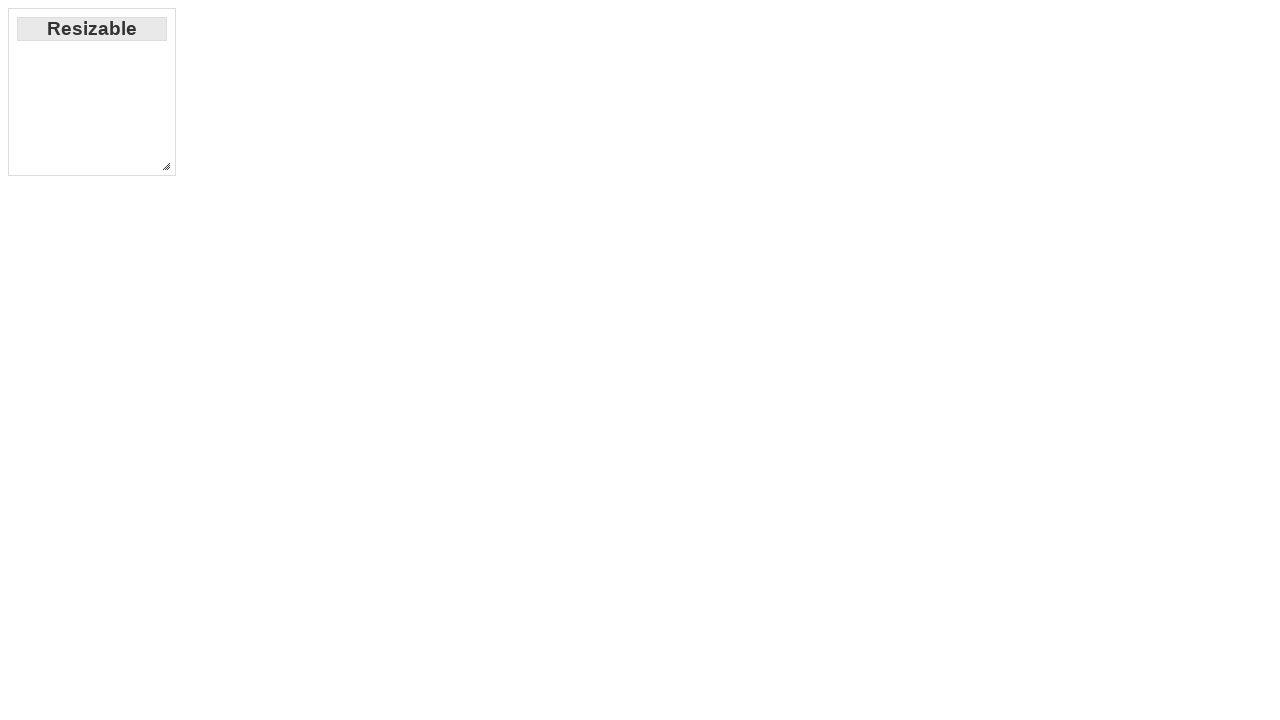

Navigated to jQuery UI resizable demo page
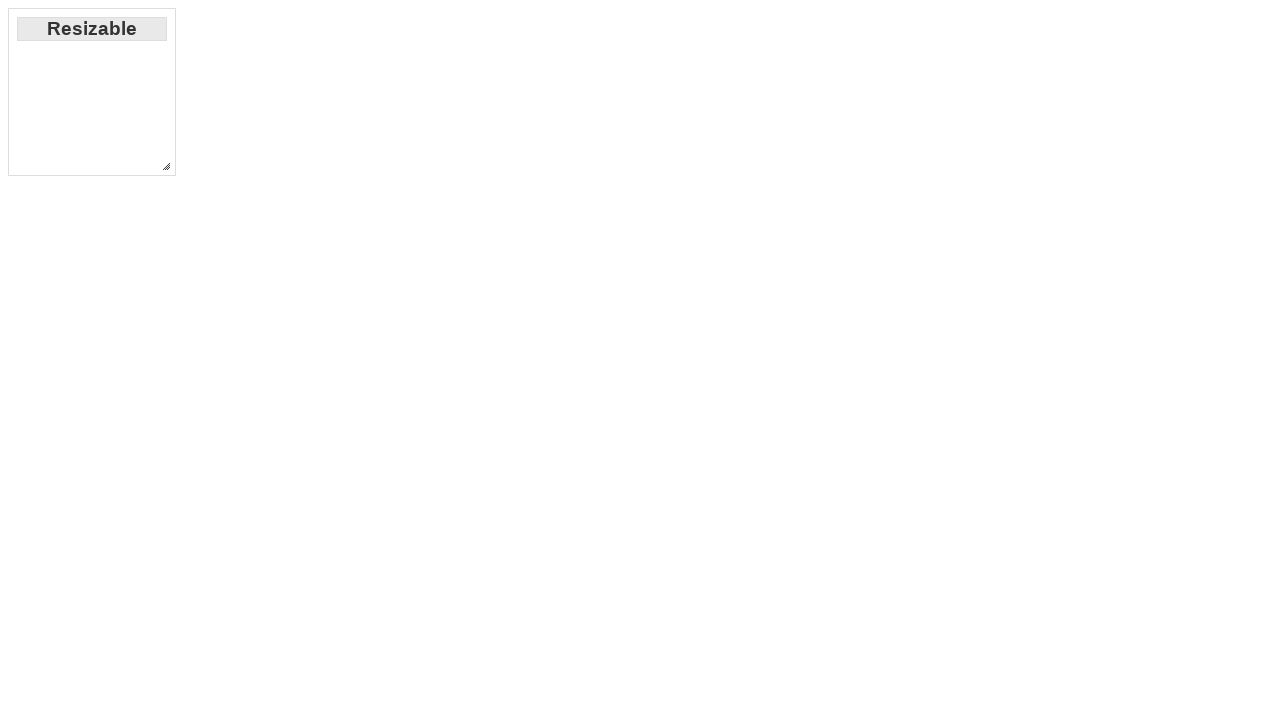

Located the resize handle (bottom-right corner)
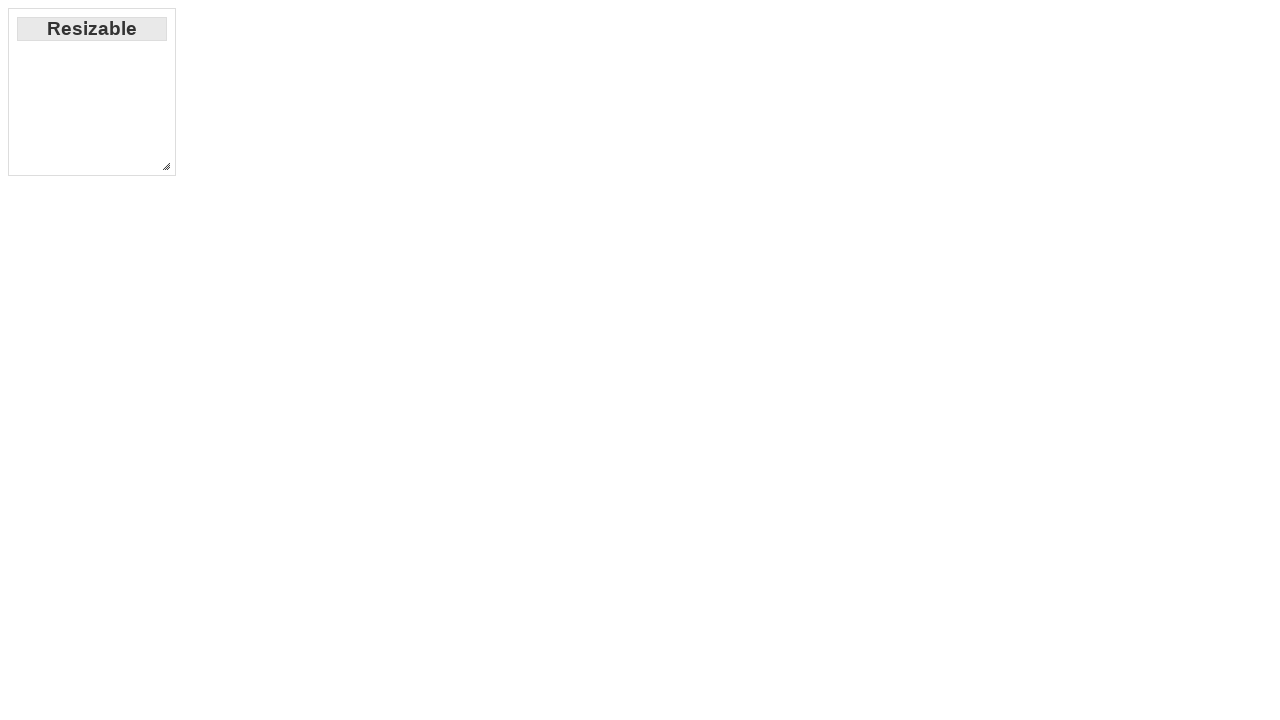

Retrieved bounding box of resize handle
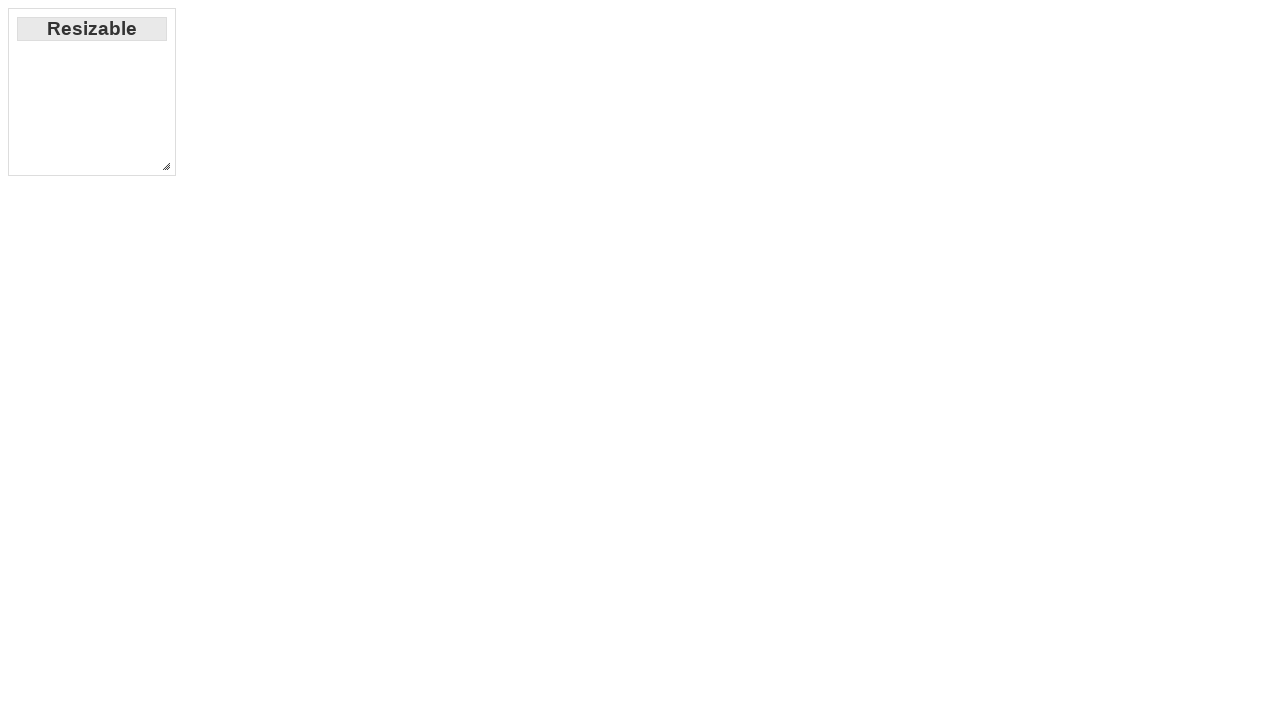

Moved mouse to center of resize handle at (166, 166)
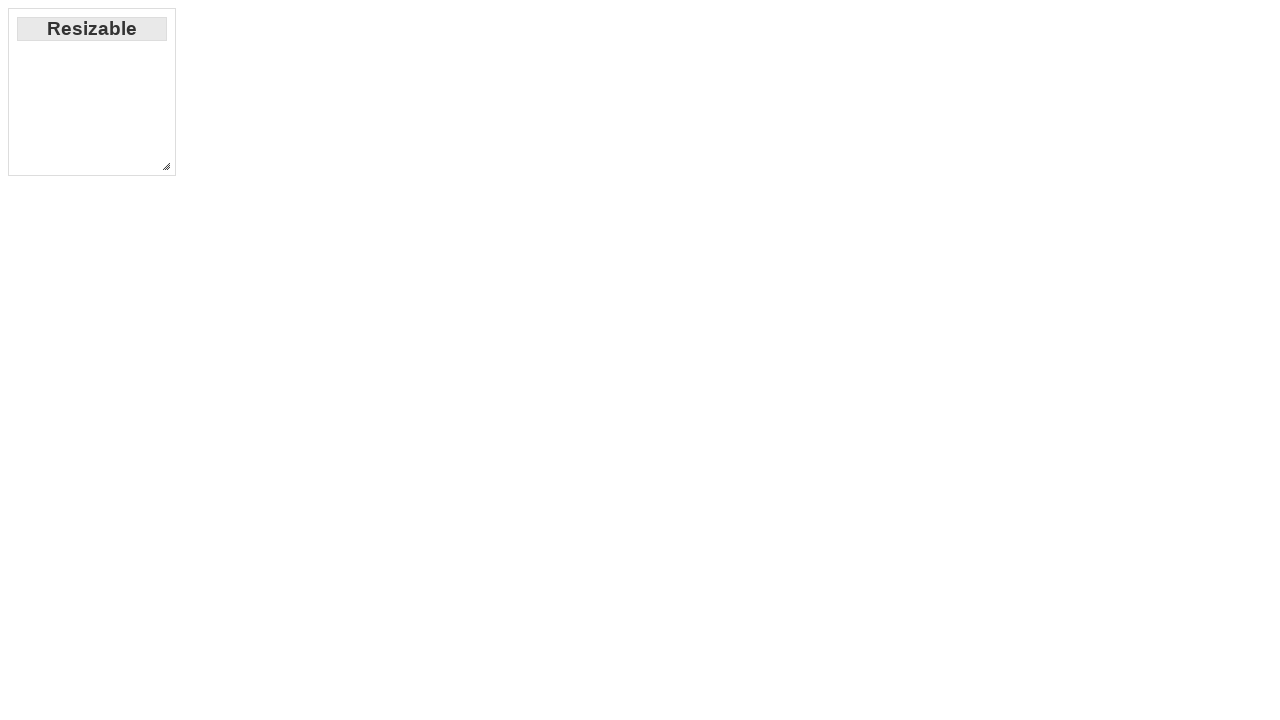

Pressed down mouse button on resize handle at (166, 166)
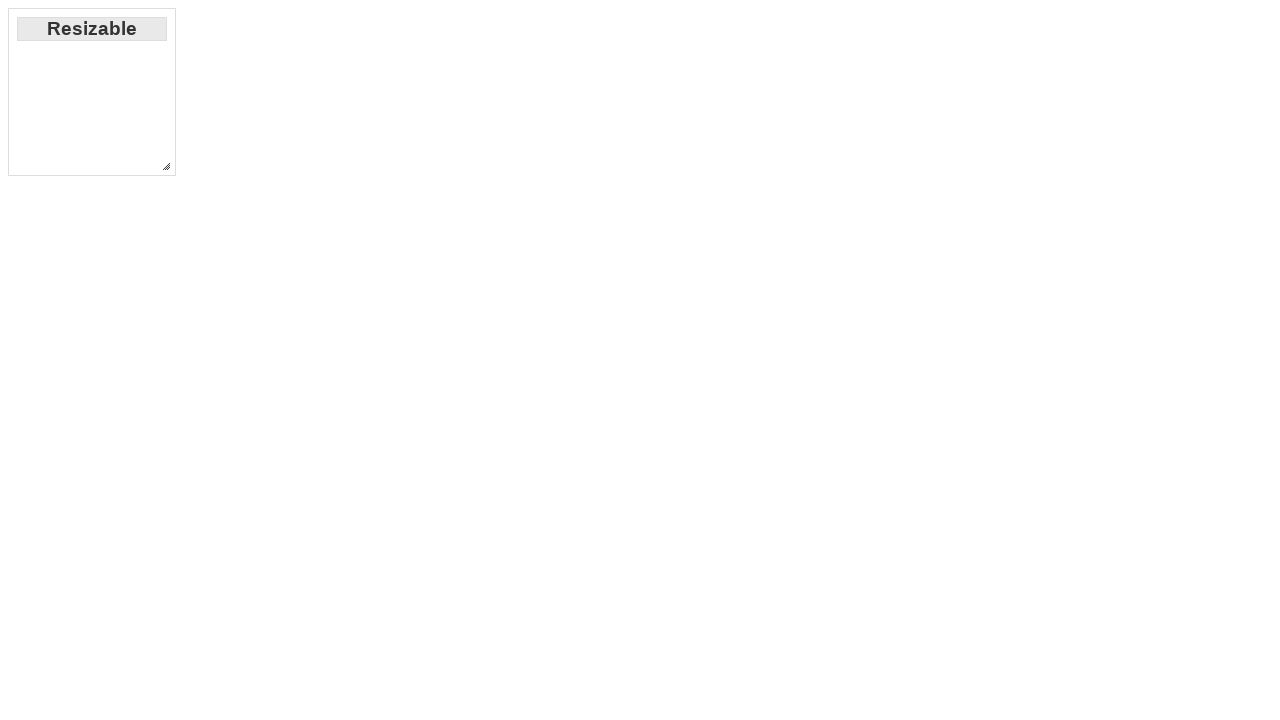

Dragged resize handle 400 pixels right and 400 pixels down at (566, 566)
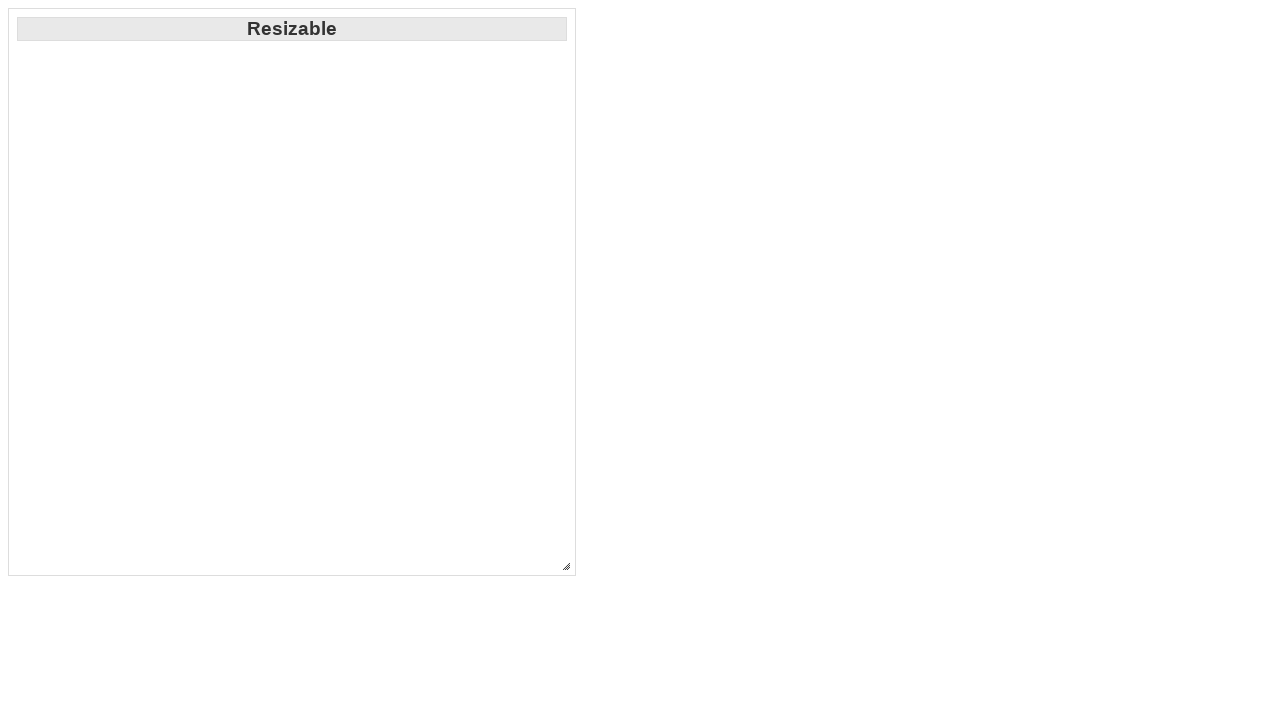

Released mouse button to complete resize drag at (566, 566)
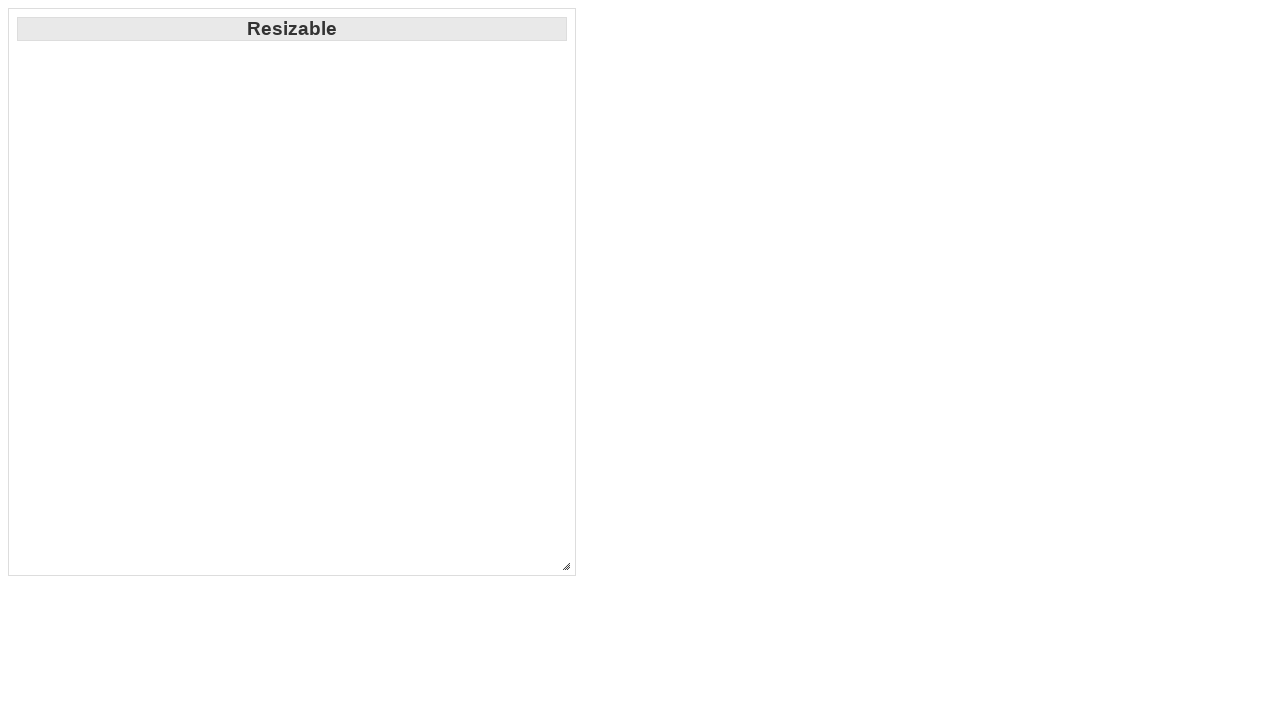

Waited 1 second to observe the resize result
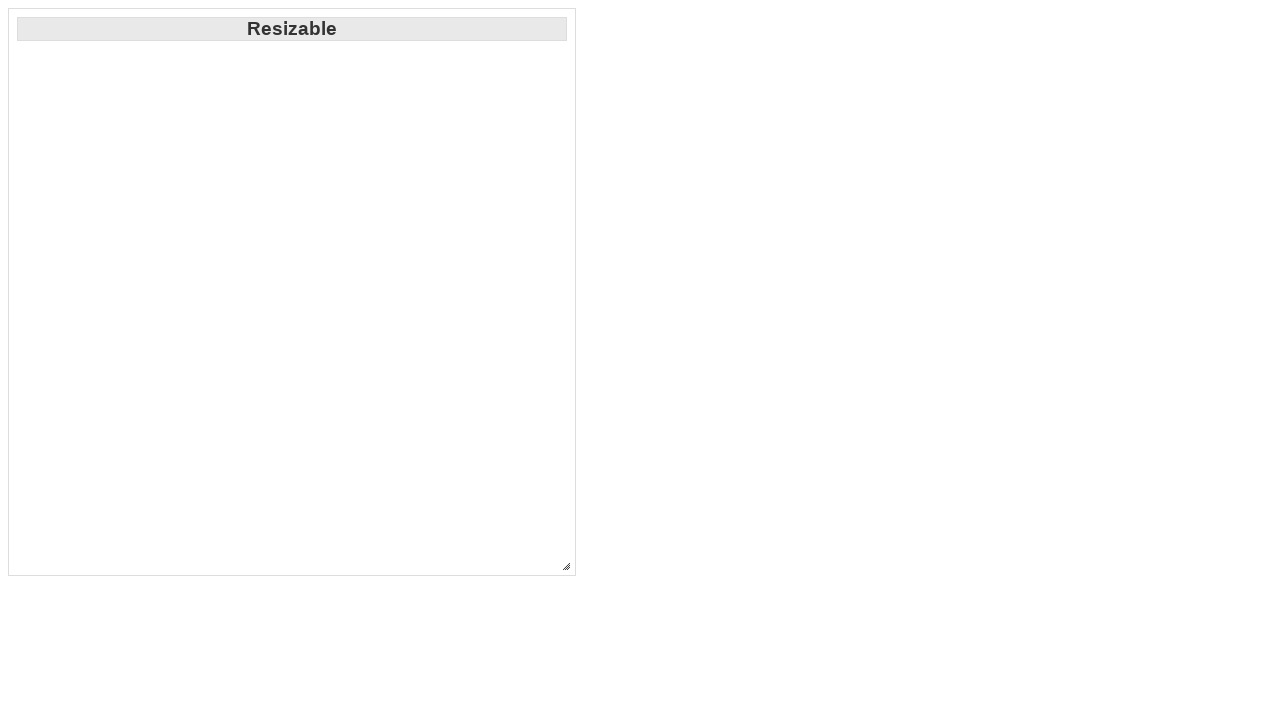

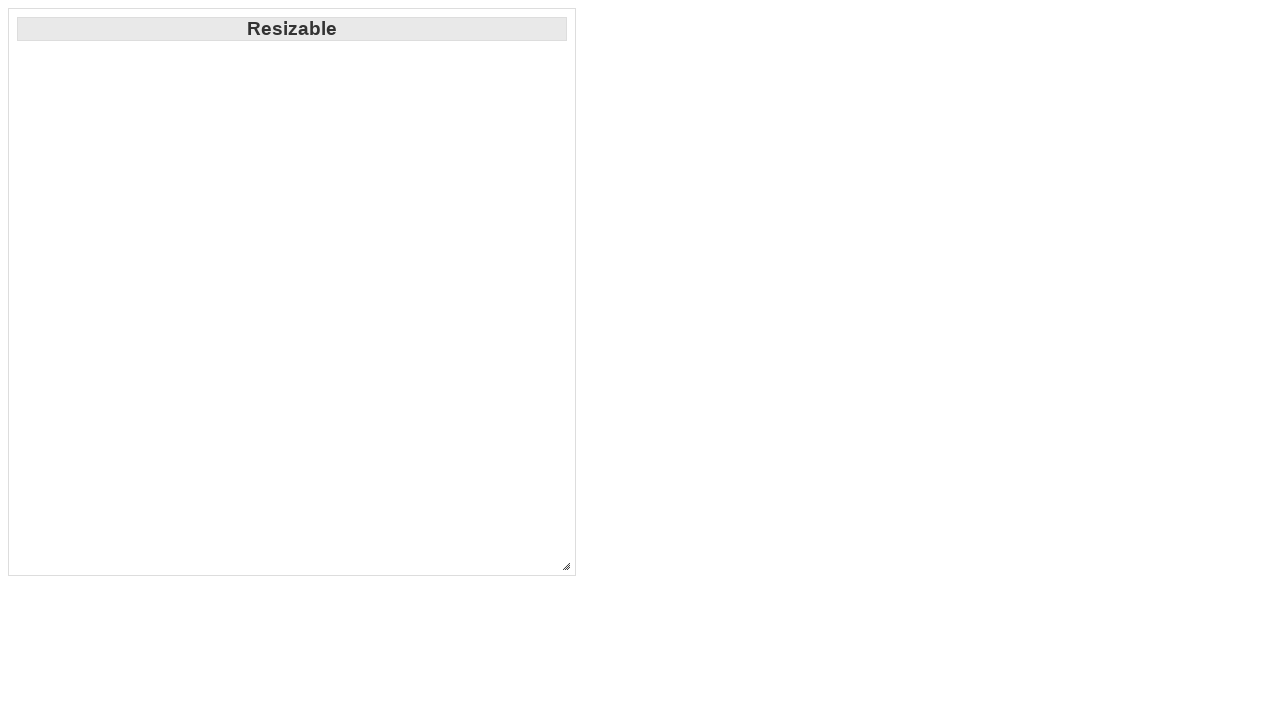